Tests the search functionality with an invalid keyword "xyz123" and verifies the error message is displayed

Starting URL: https://luni-interface-029.vercel.app/

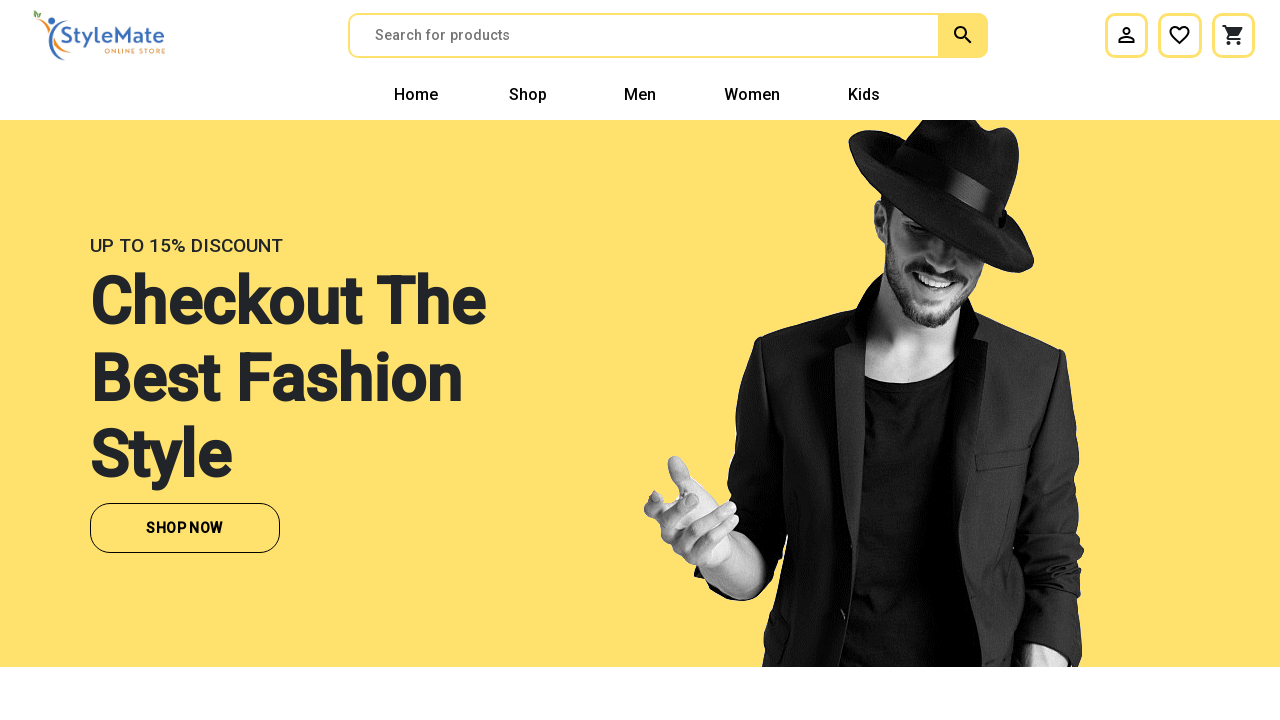

Filled search field with invalid keyword 'xyz123' on input[placeholder='Search for products']
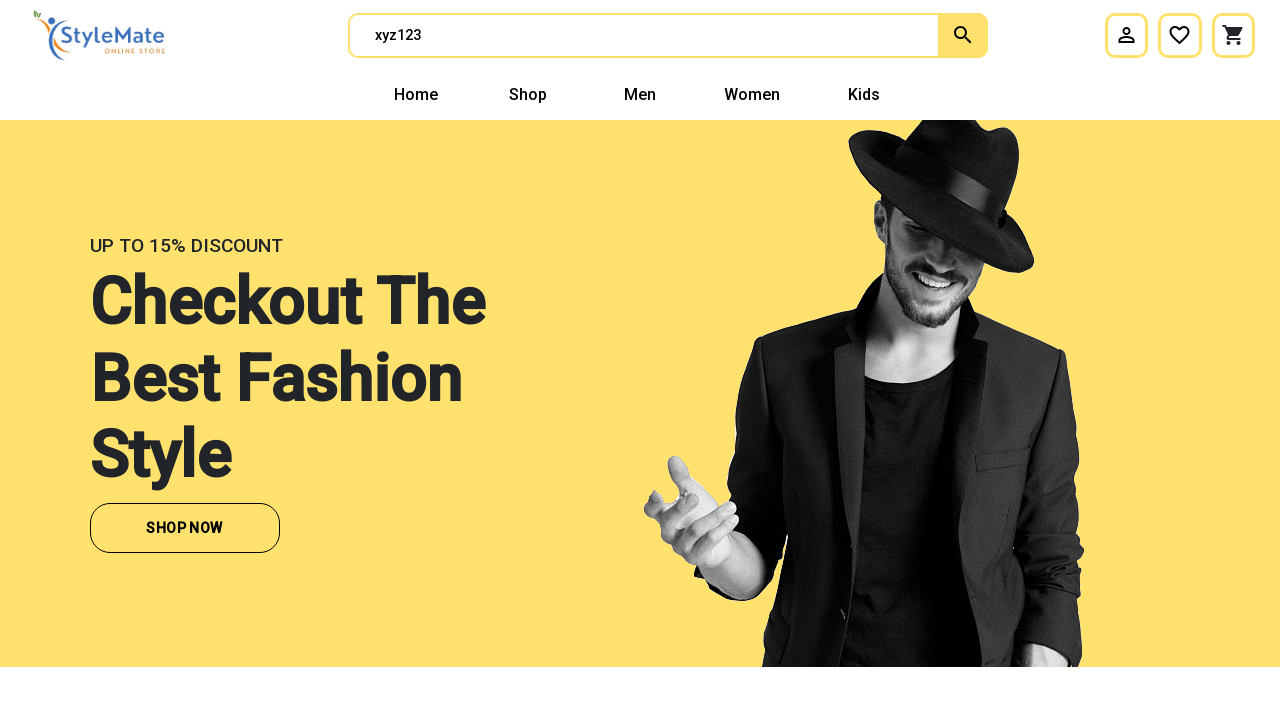

Clicked search button to submit invalid search at (963, 35) on button[type='submit']
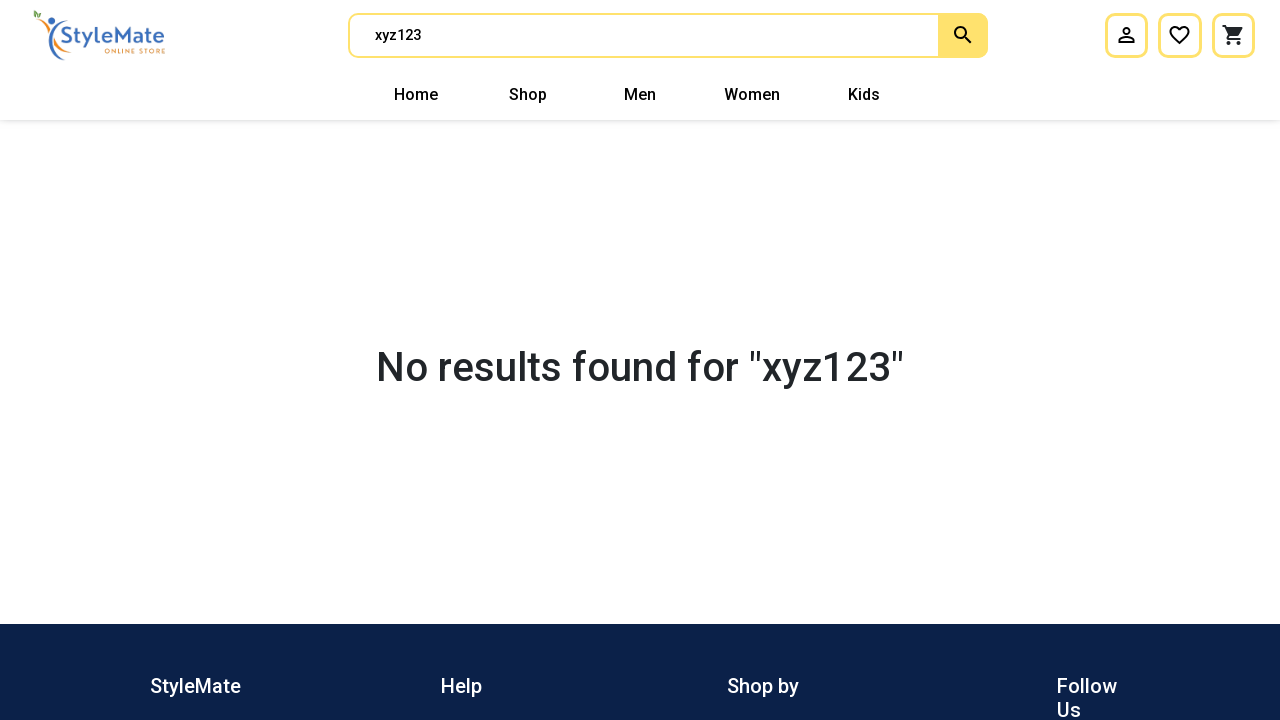

Error message container loaded after invalid search
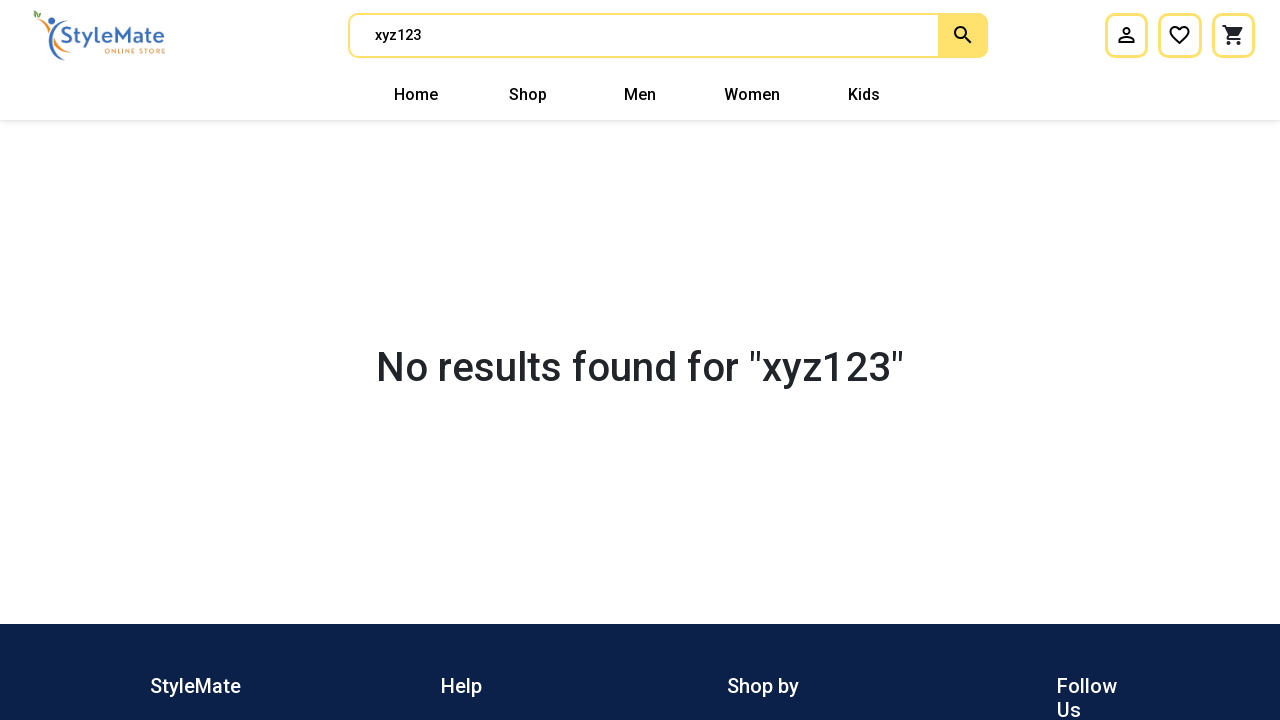

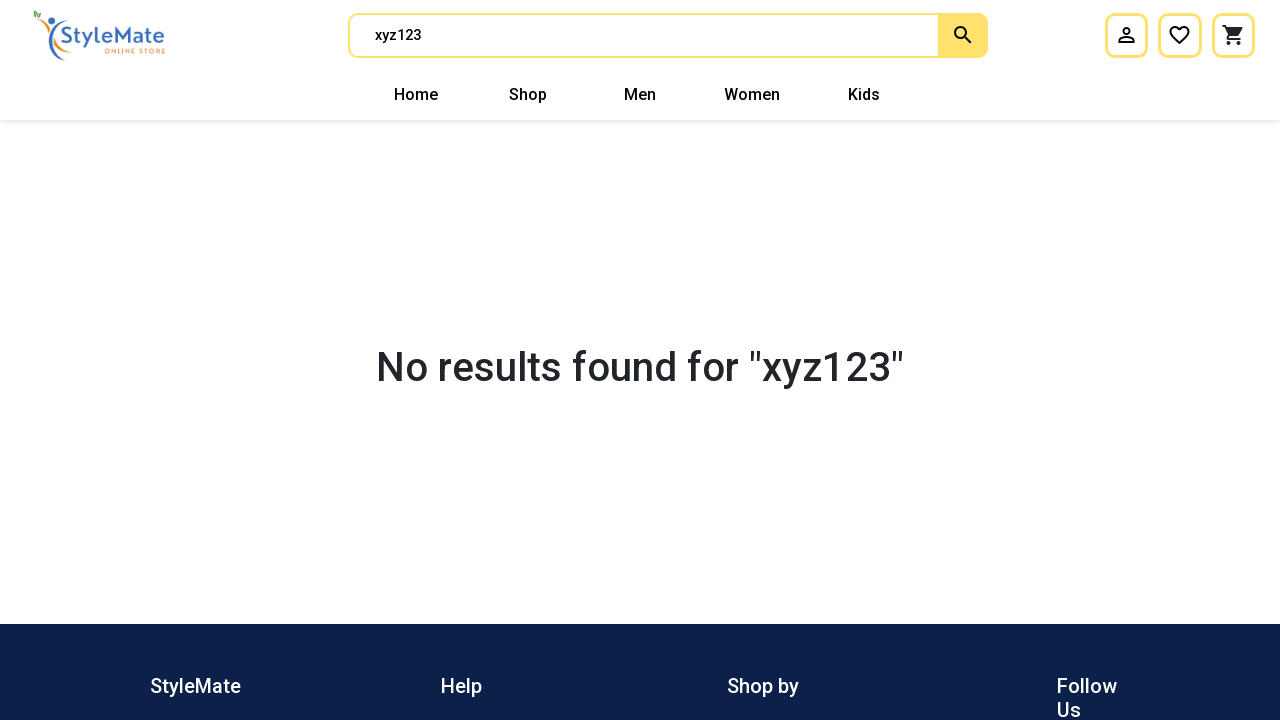